Tests a page with loading images by waiting for a completion text indicator and verifying an image has loaded

Starting URL: https://bonigarcia.dev/selenium-webdriver-java/loading-images.html

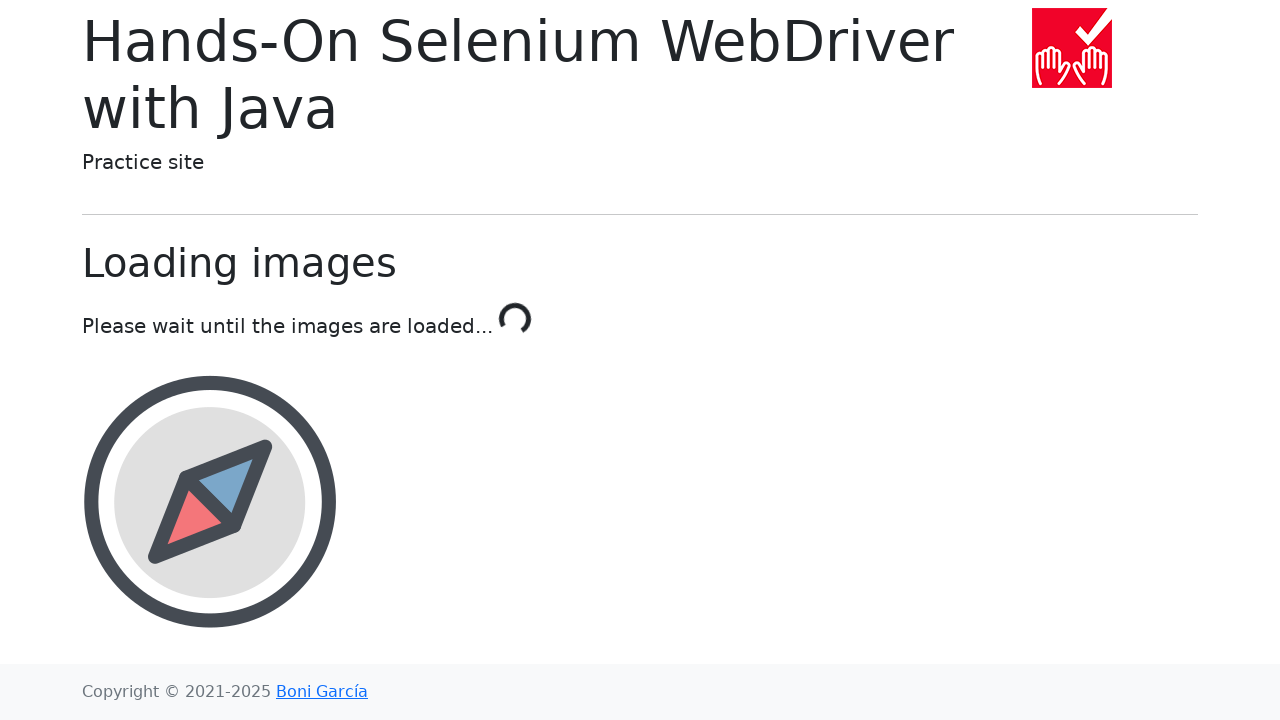

Waited for loading completion indicator showing 'Done!' text
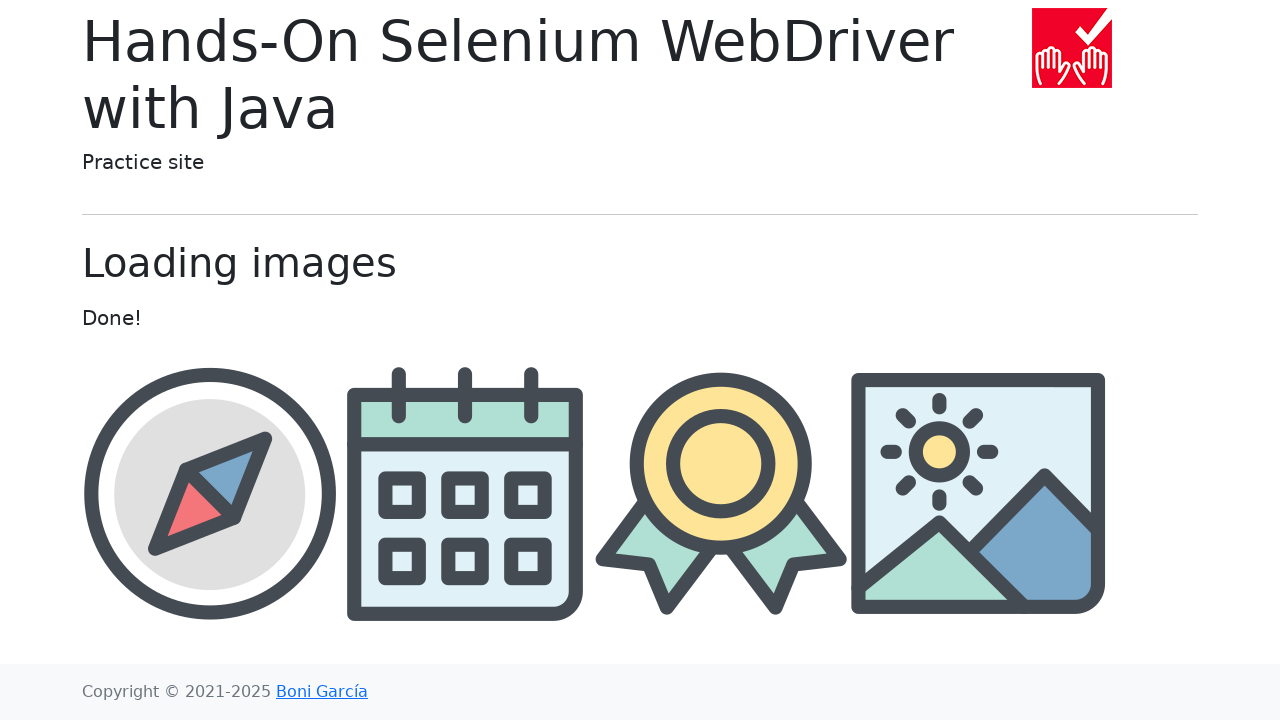

Located the award image element
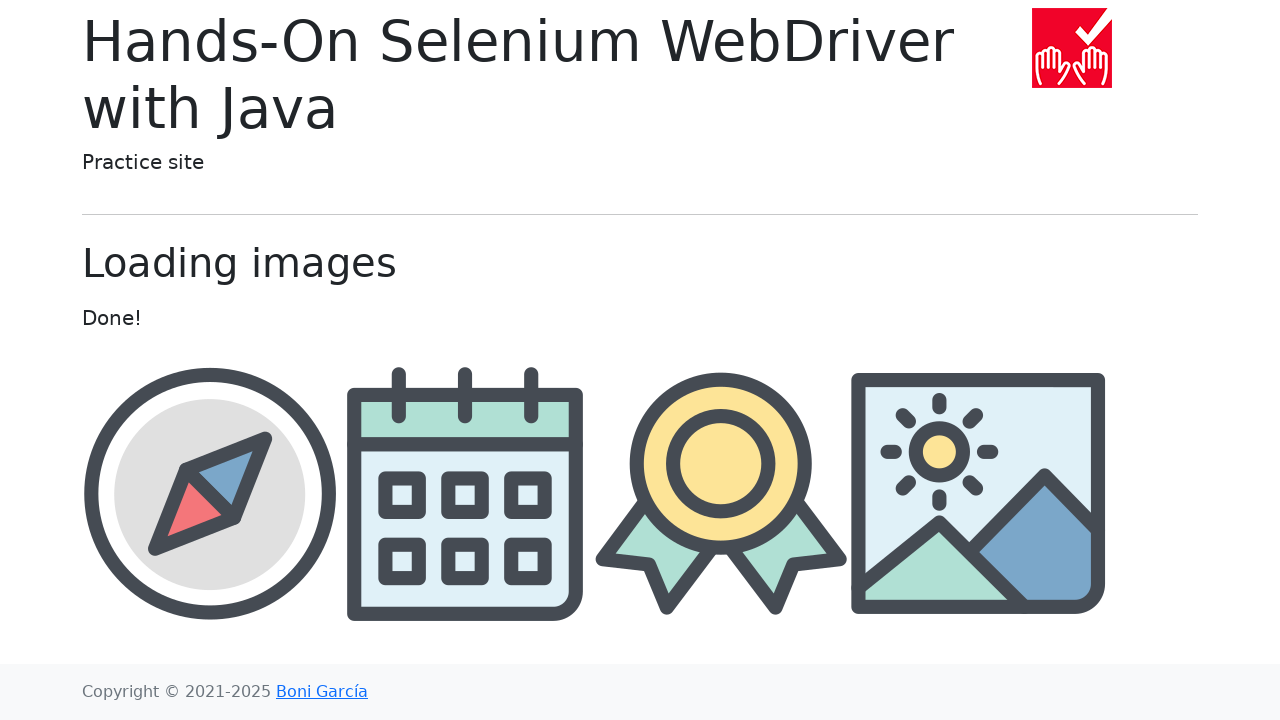

Retrieved src attribute from award image
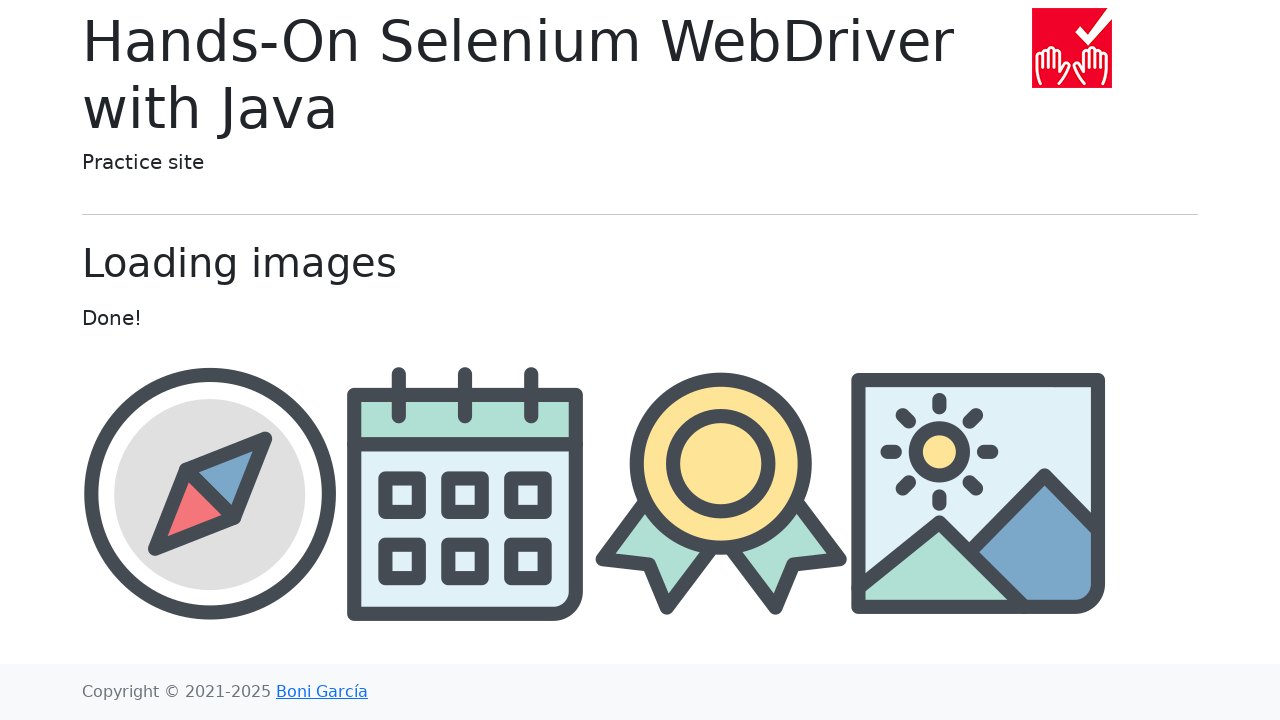

Verified that award image src attribute is not None (image has loaded)
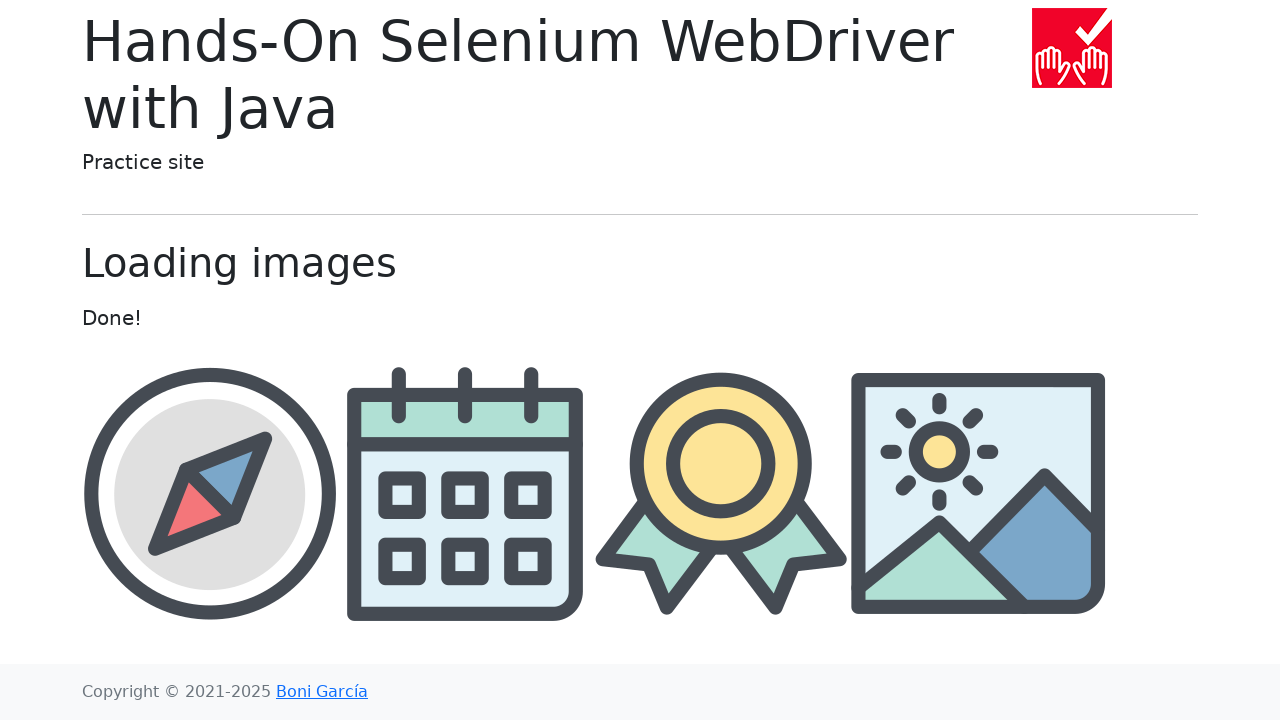

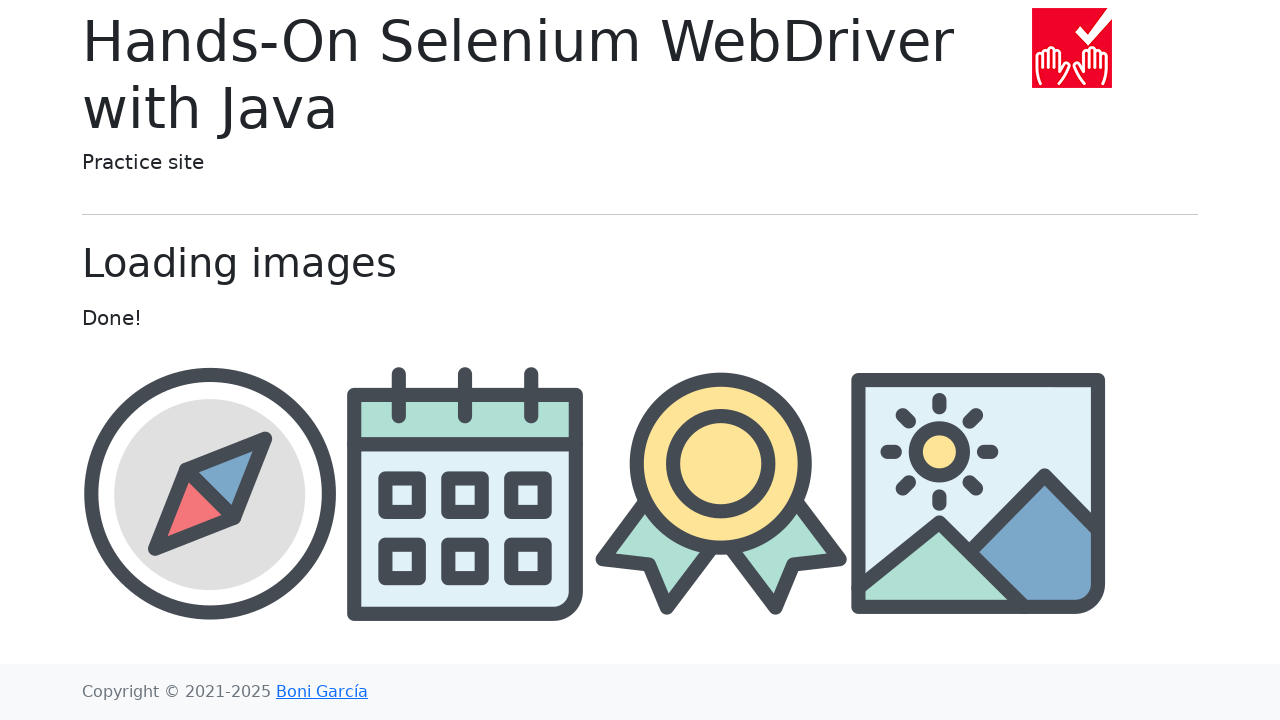